Tests drag and drop functionality within an iframe on jQuery UI demo page, then navigates to the download page

Starting URL: http://jqueryui.com/droppable/

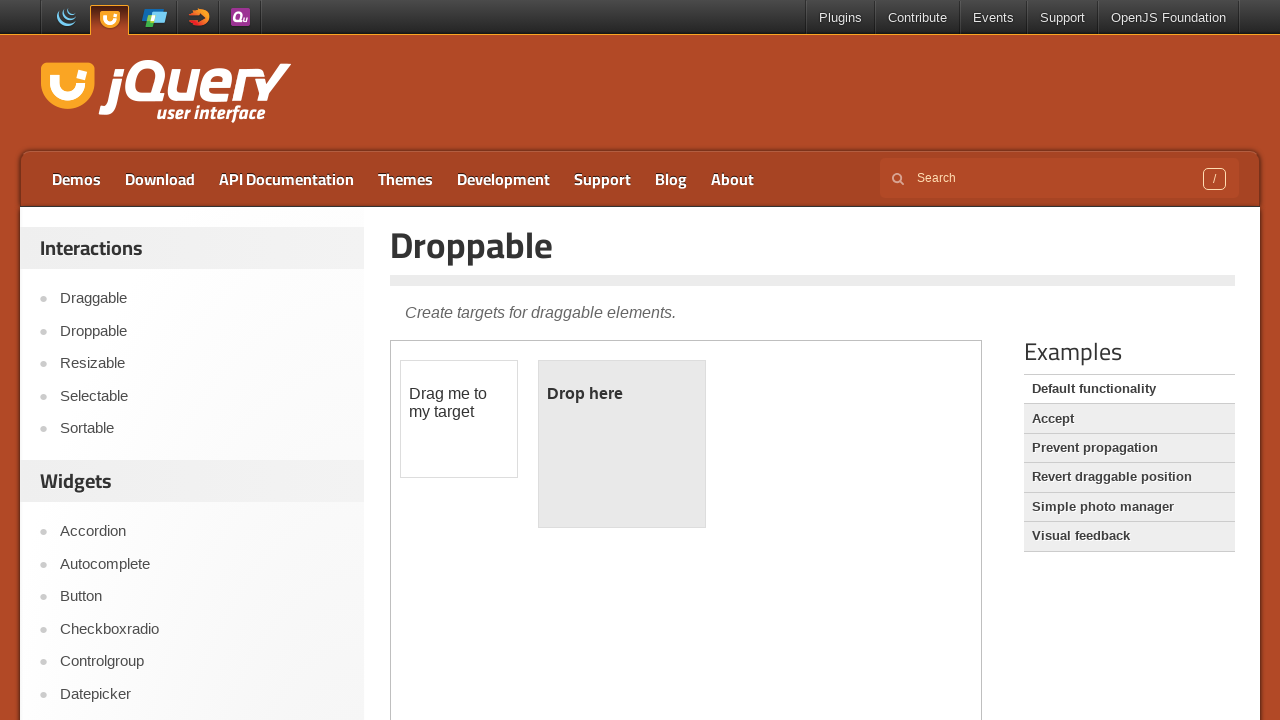

Located iframe with demo-frame selector
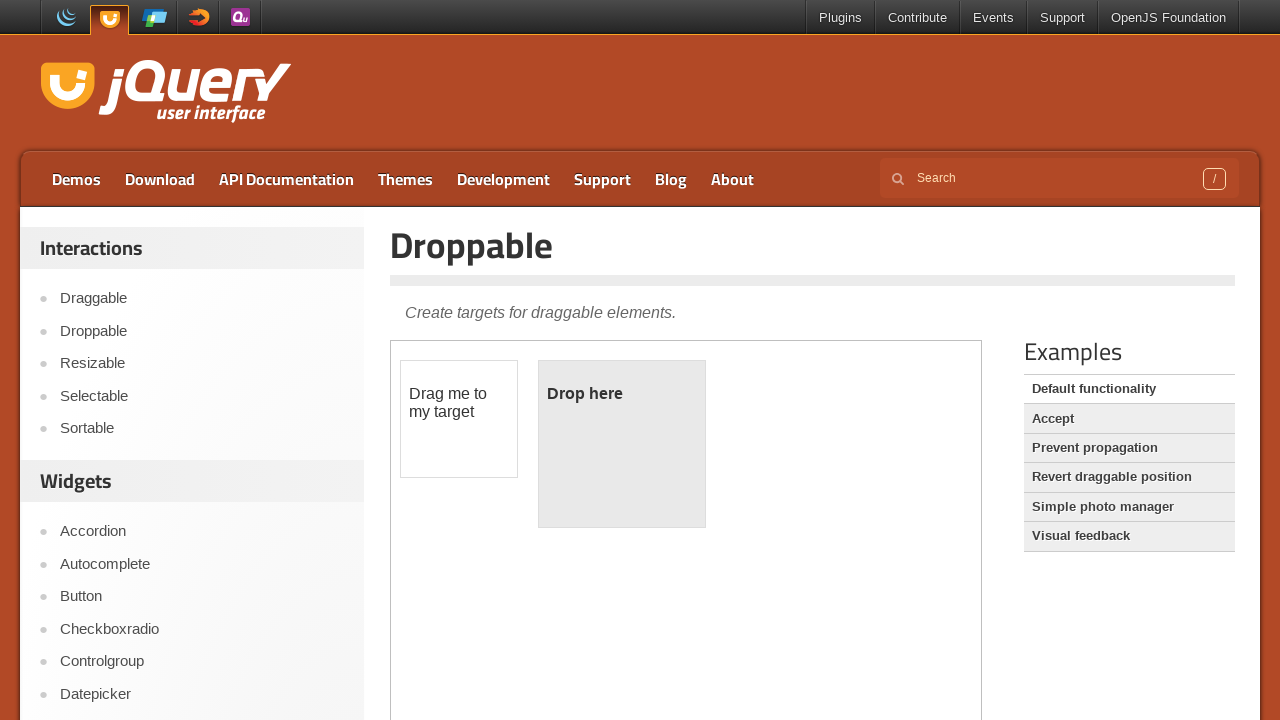

Located draggable element within iframe
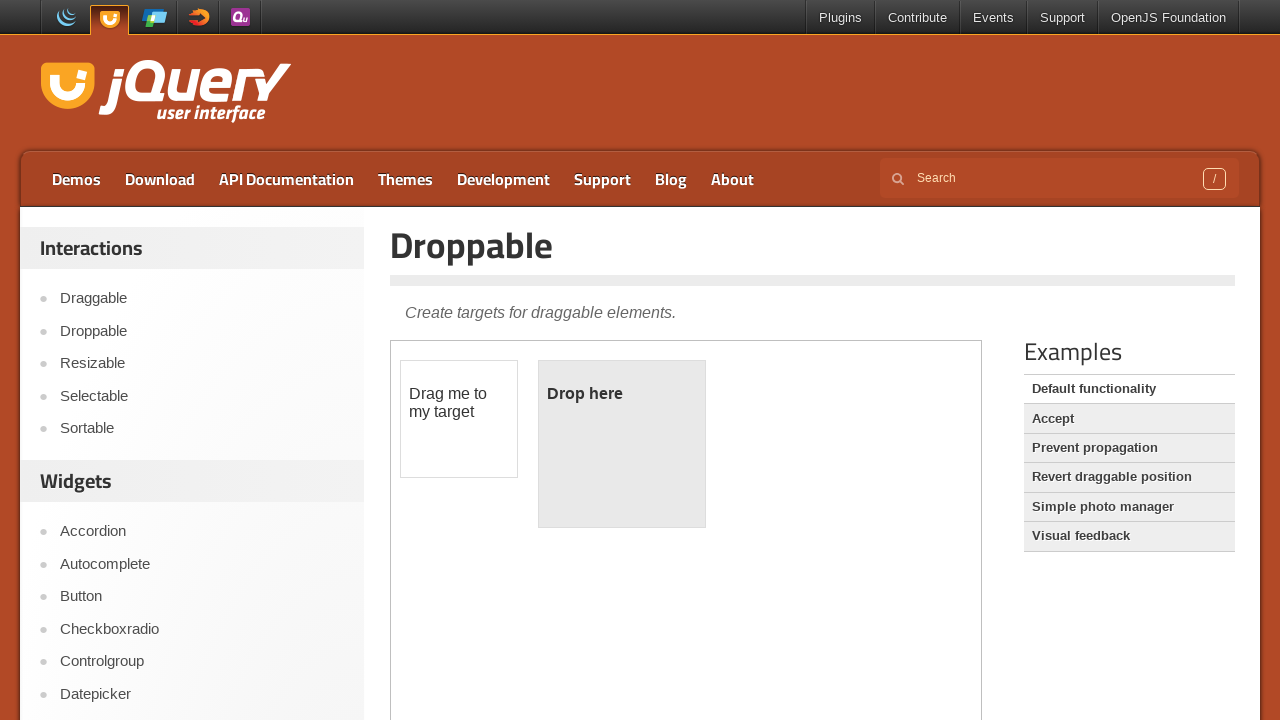

Located droppable element within iframe
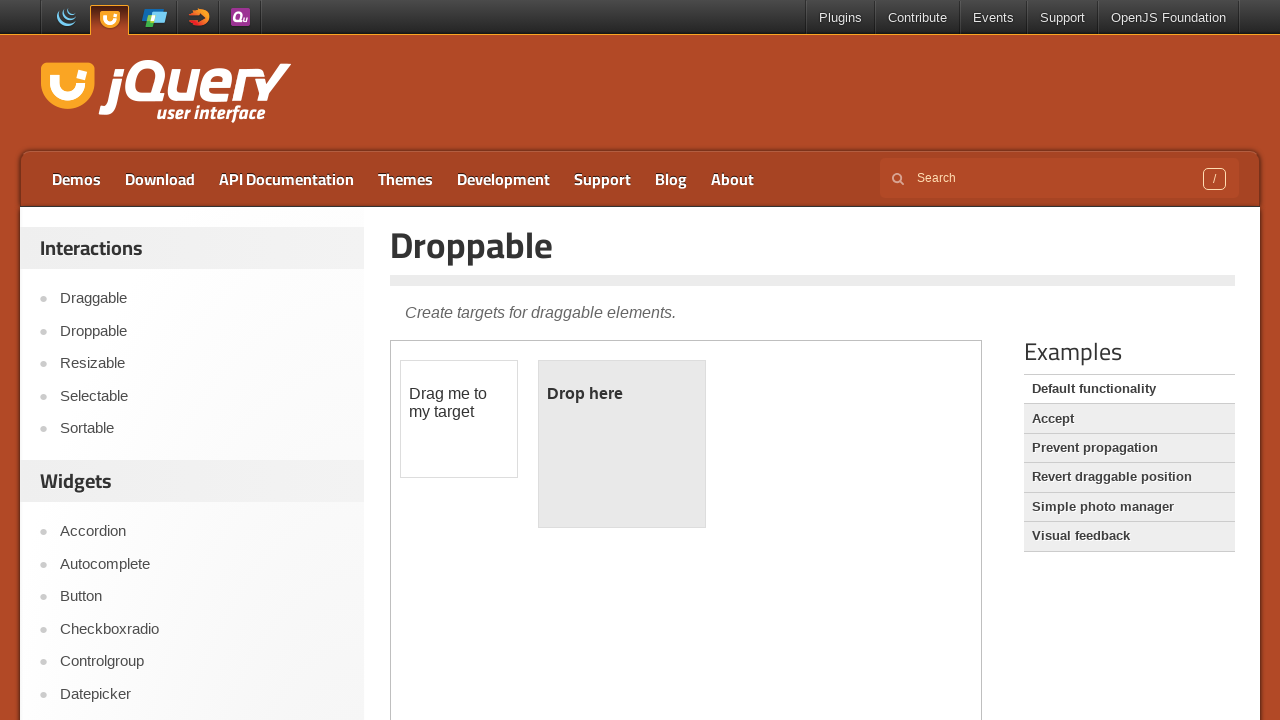

Performed drag and drop of draggable element onto droppable element at (622, 444)
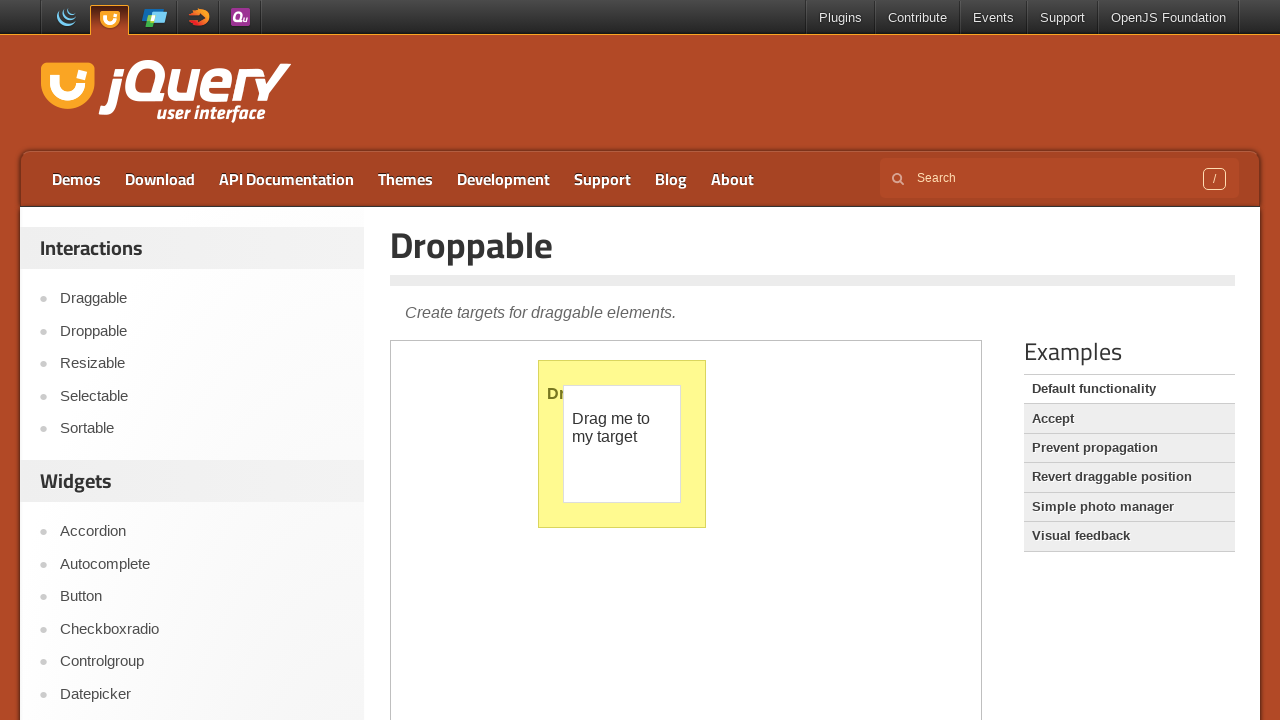

Clicked Download link on main page at (160, 179) on a:text('Download')
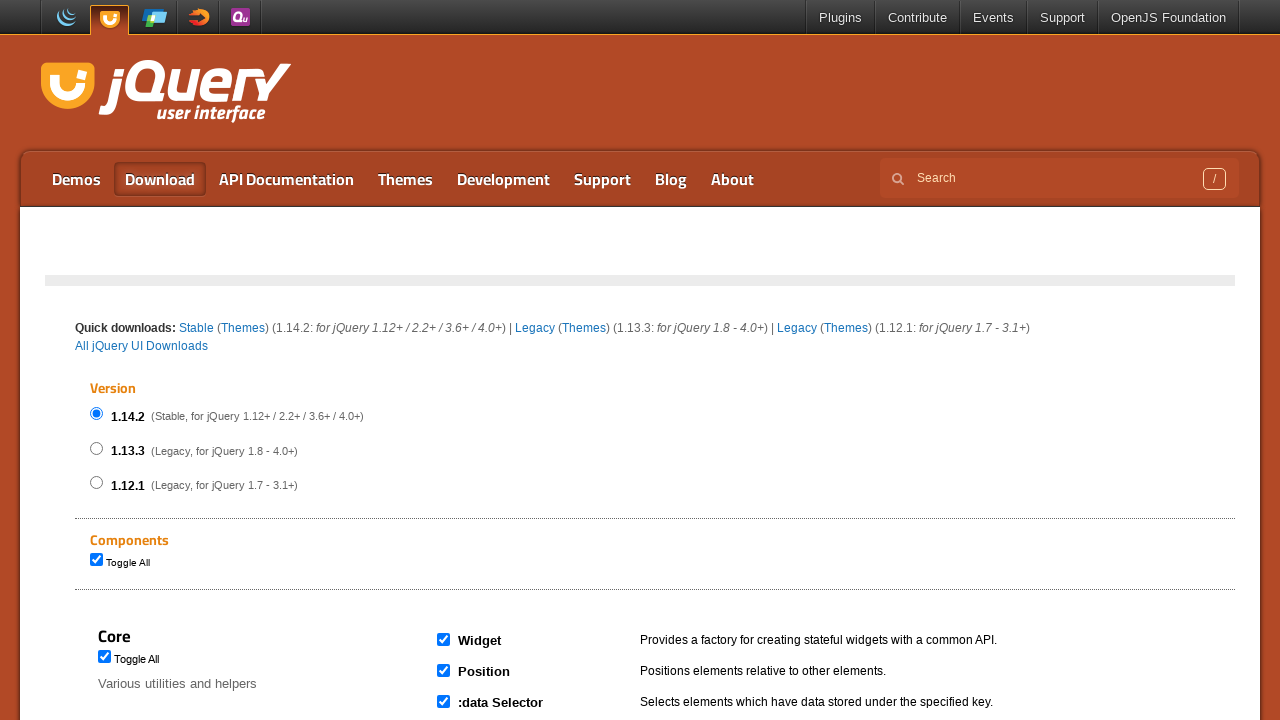

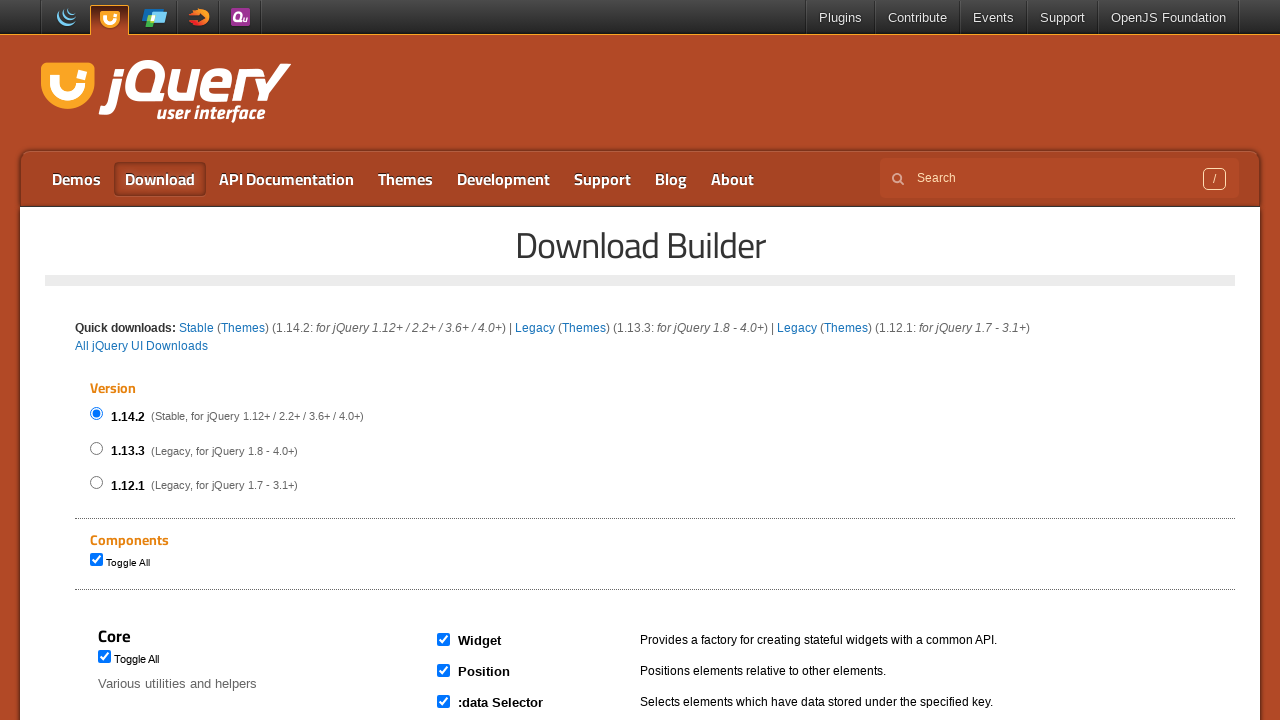